Navigates to the Grow A Garden Stock website and waits for the page content to fully load, verifying the page is accessible.

Starting URL: https://growagardenstock.com

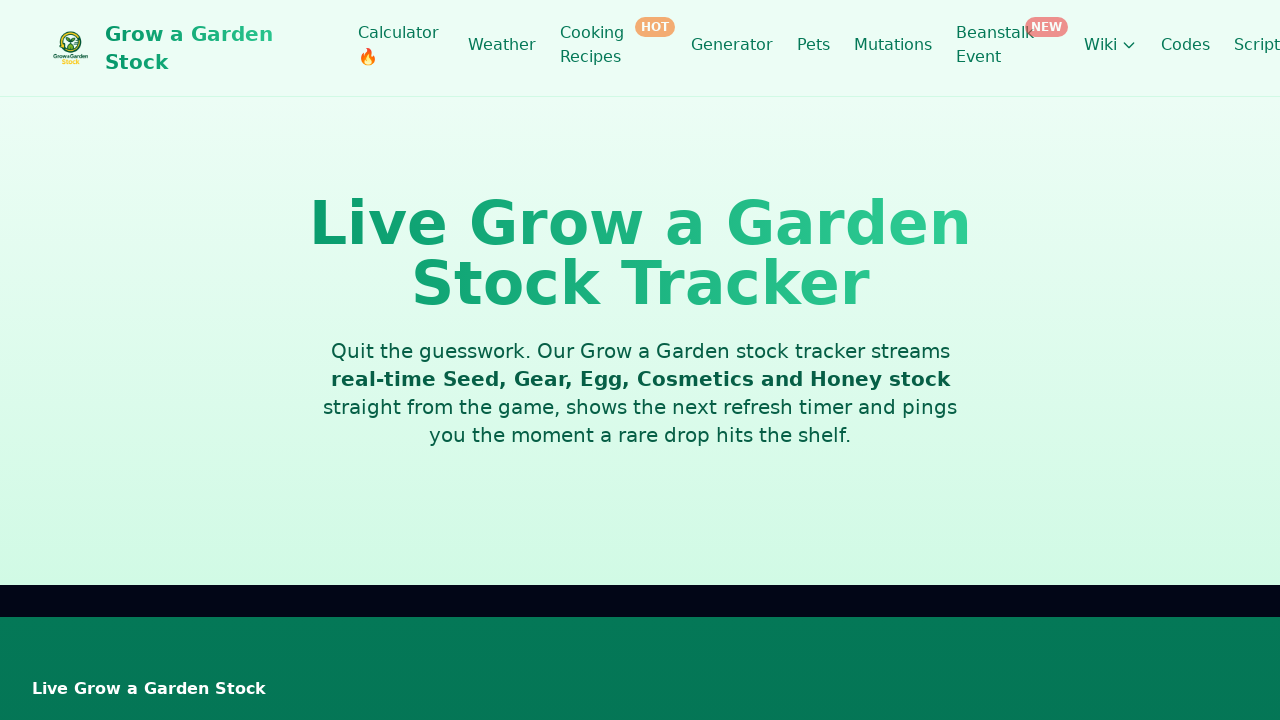

Page reached network idle state - all resources loaded
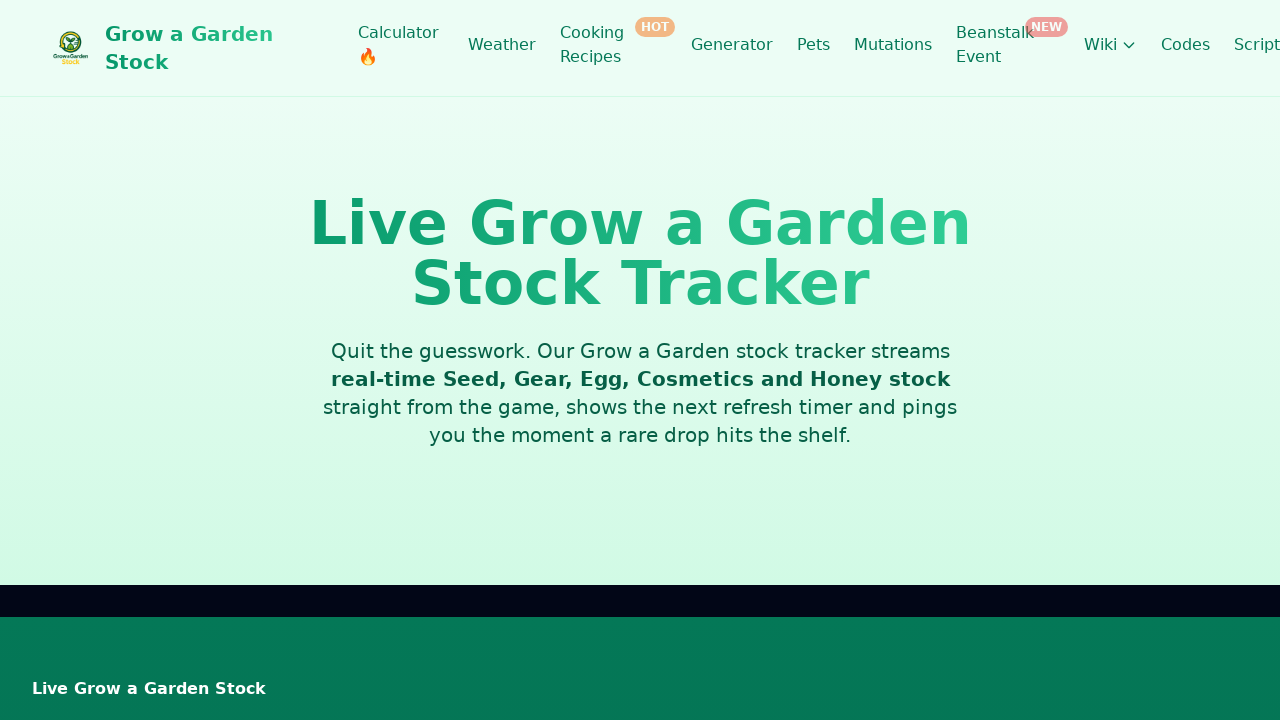

Verified body element is present - page content loaded
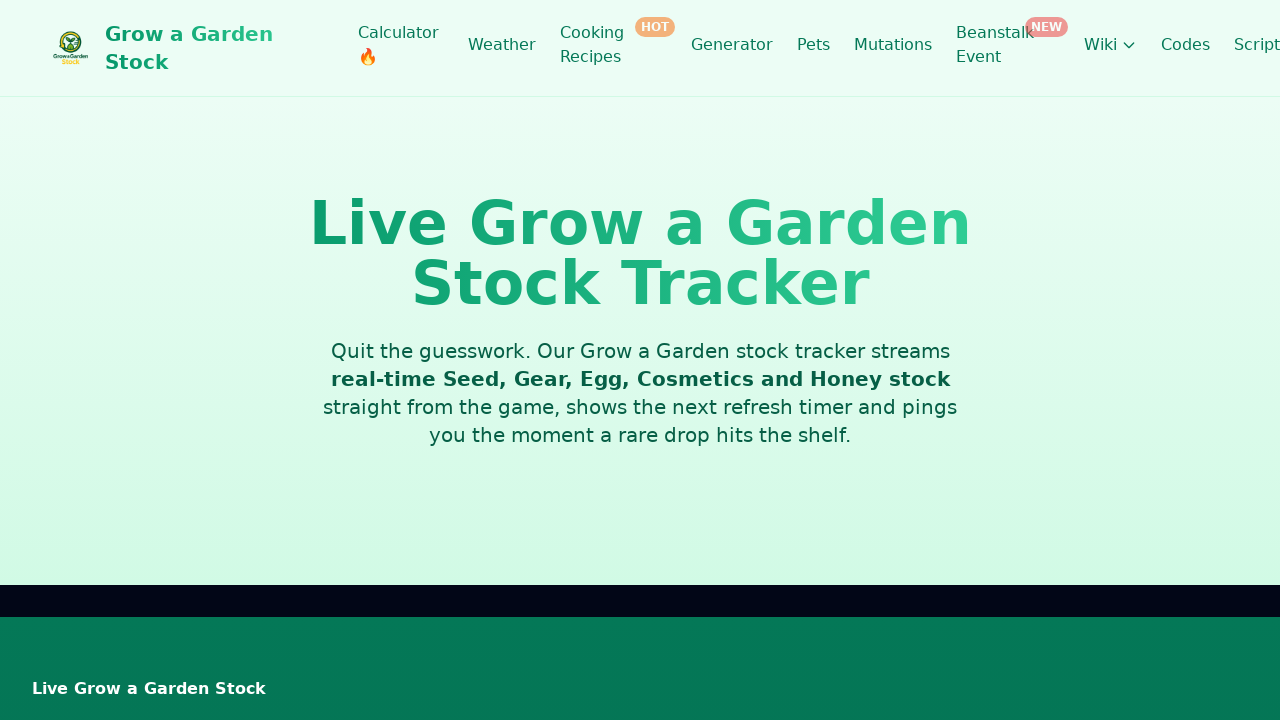

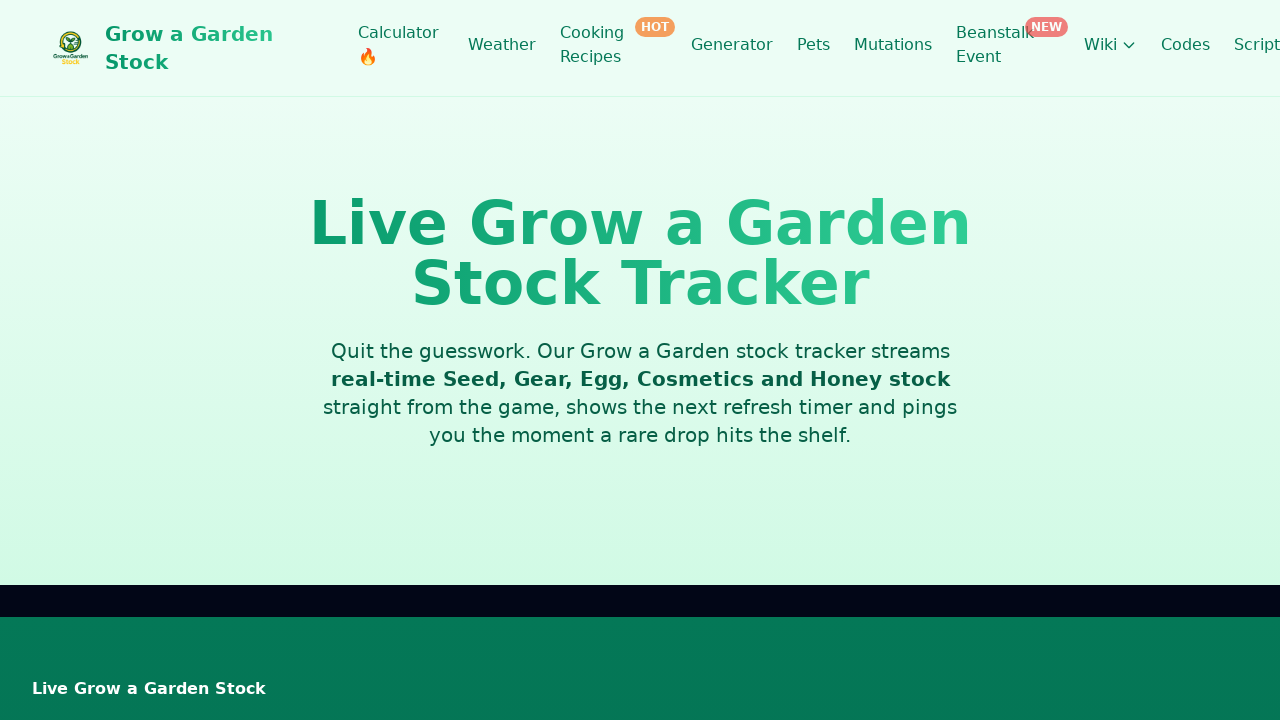